Navigates to saucedemo.com and maximizes the window

Starting URL: https://www.saucedemo.com/

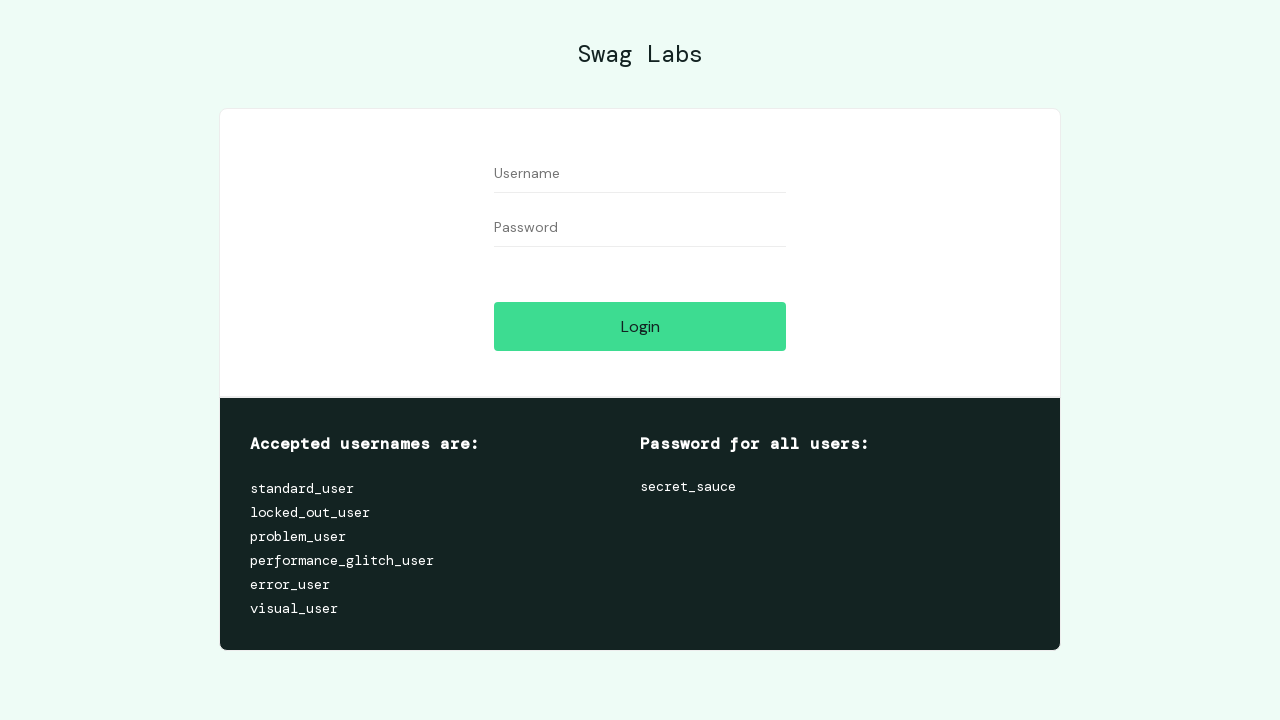

Navigated to saucedemo.com
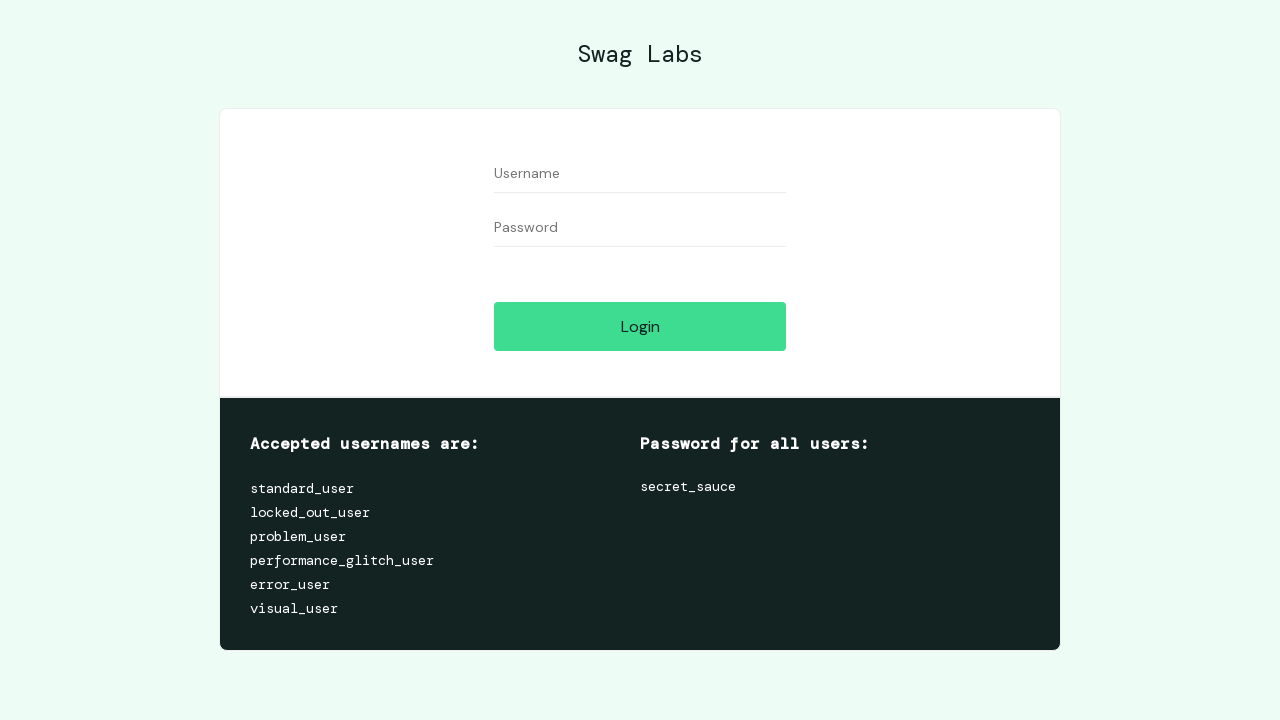

Maximized browser window
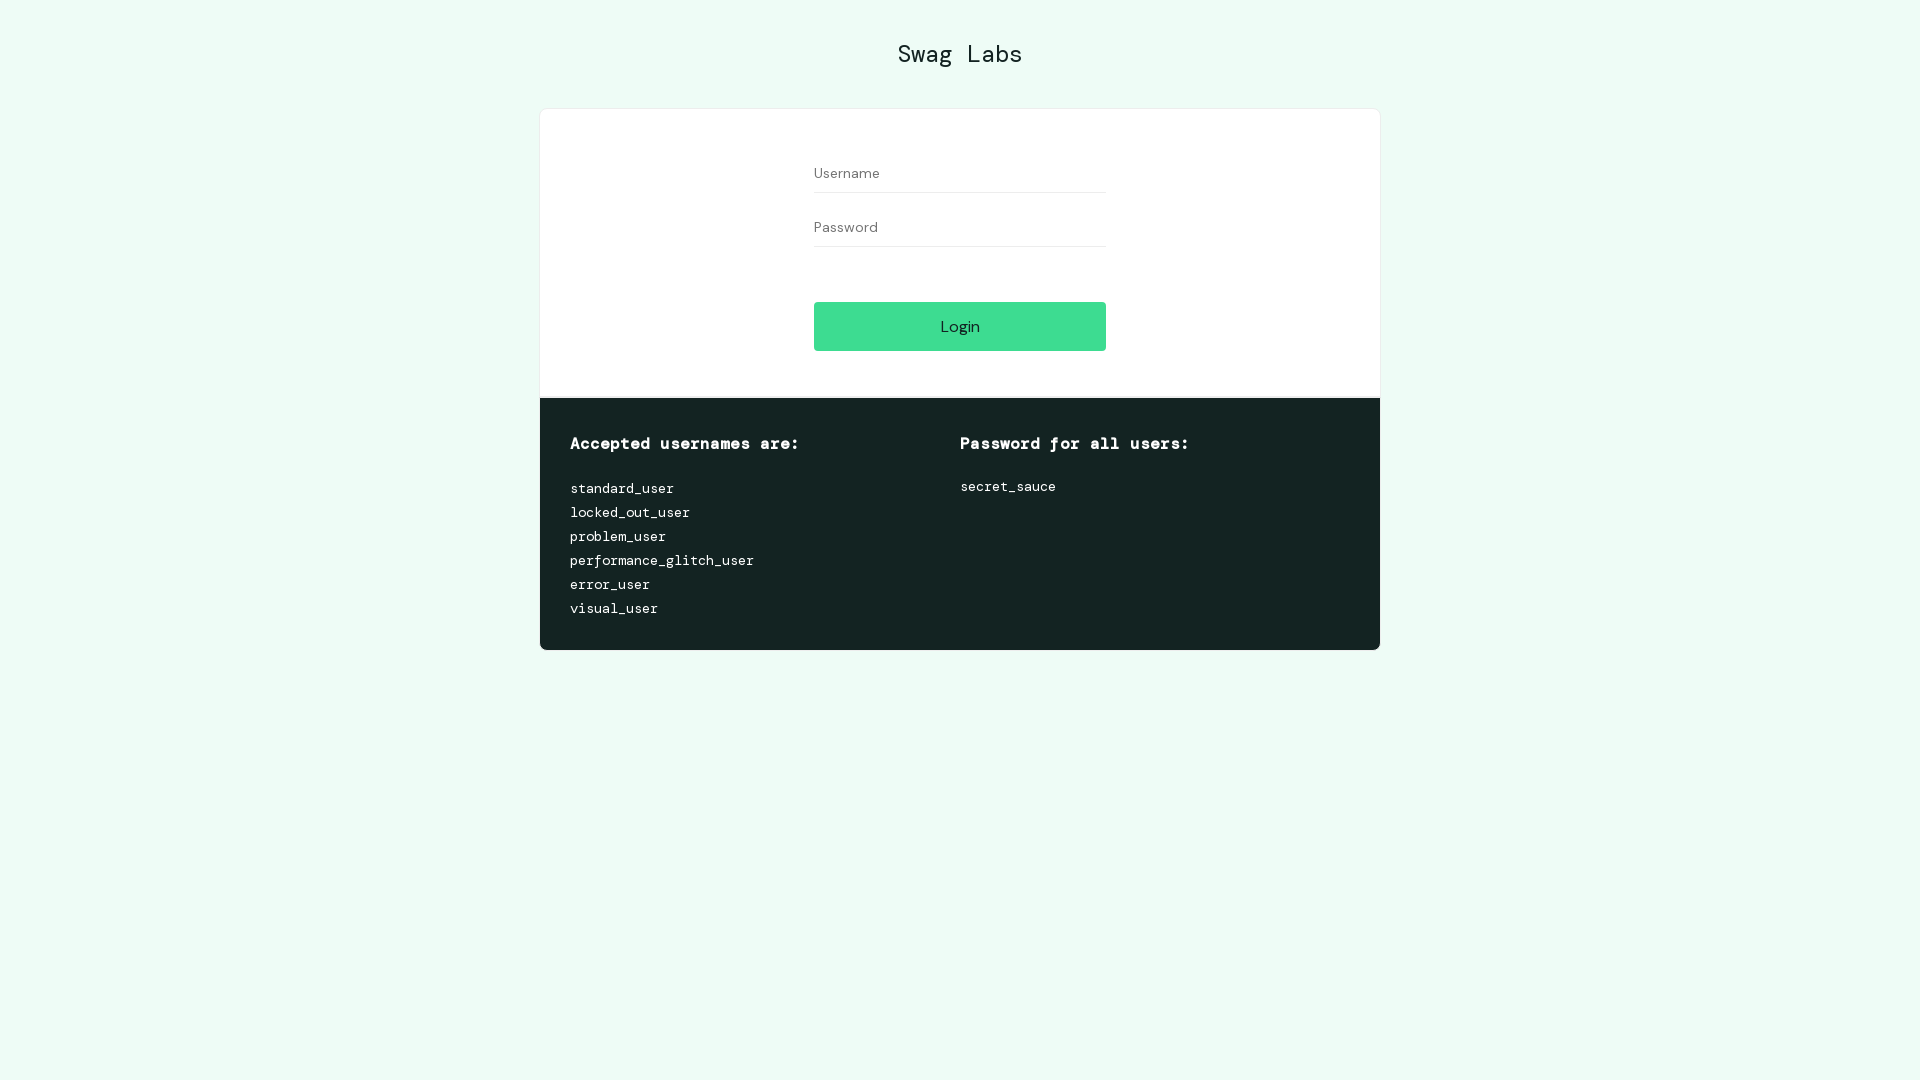

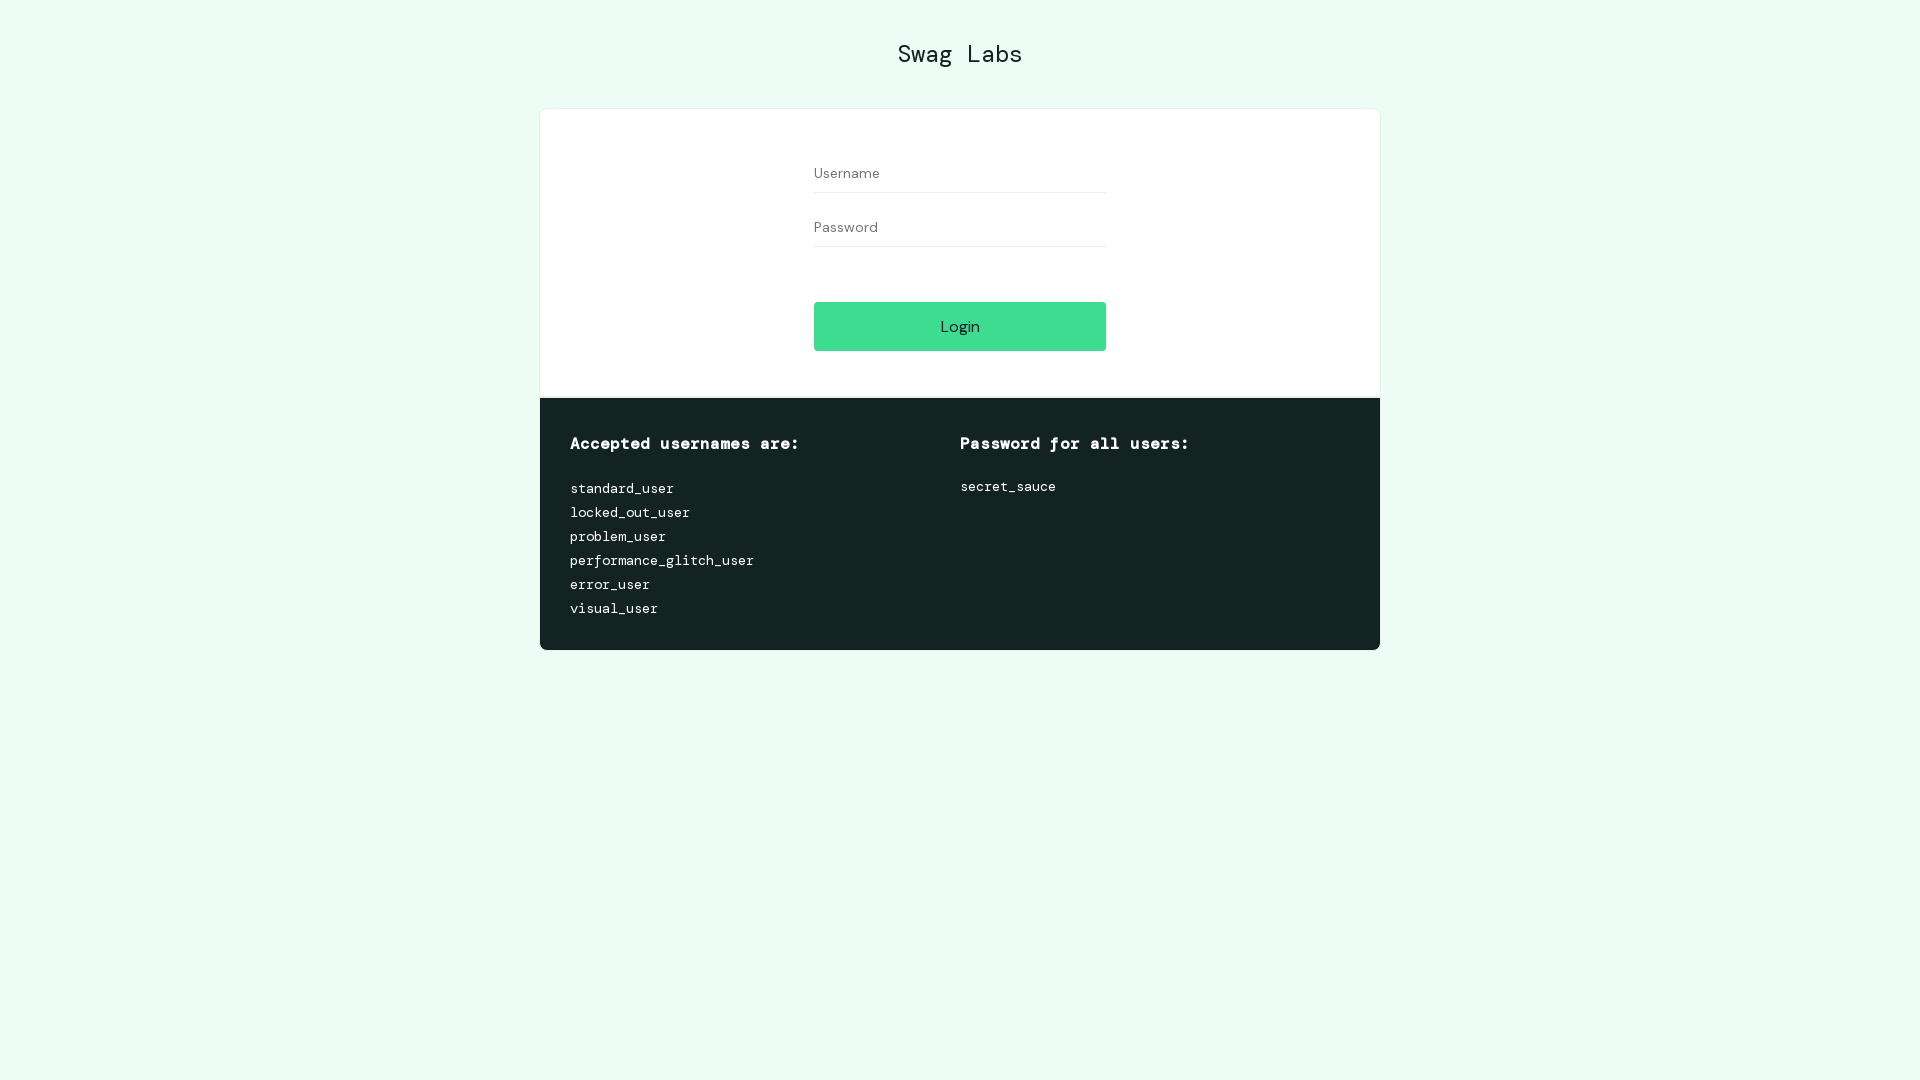